Tests window handling functionality by clicking a button that opens a new window and switching between parent and child windows

Starting URL: https://leafground.com/window.xhtml

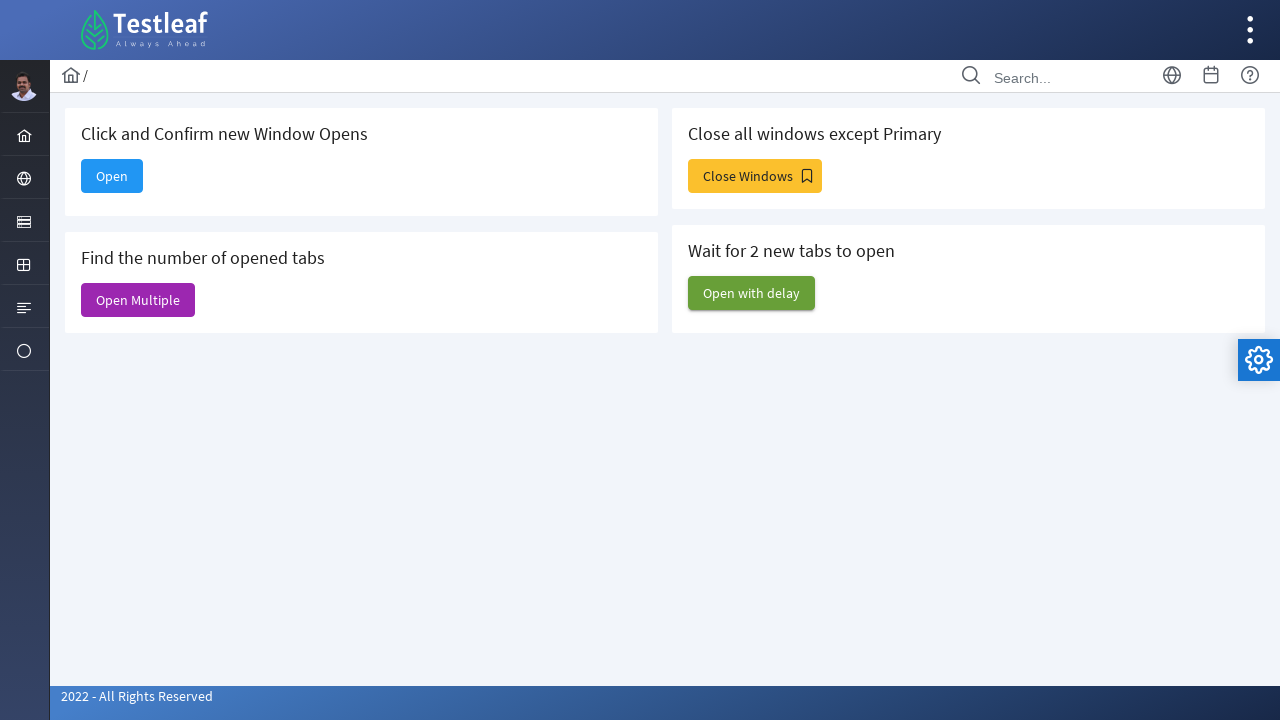

Clicked 'Open' button to open a new window at (112, 176) on xpath=//span[text()='Open']
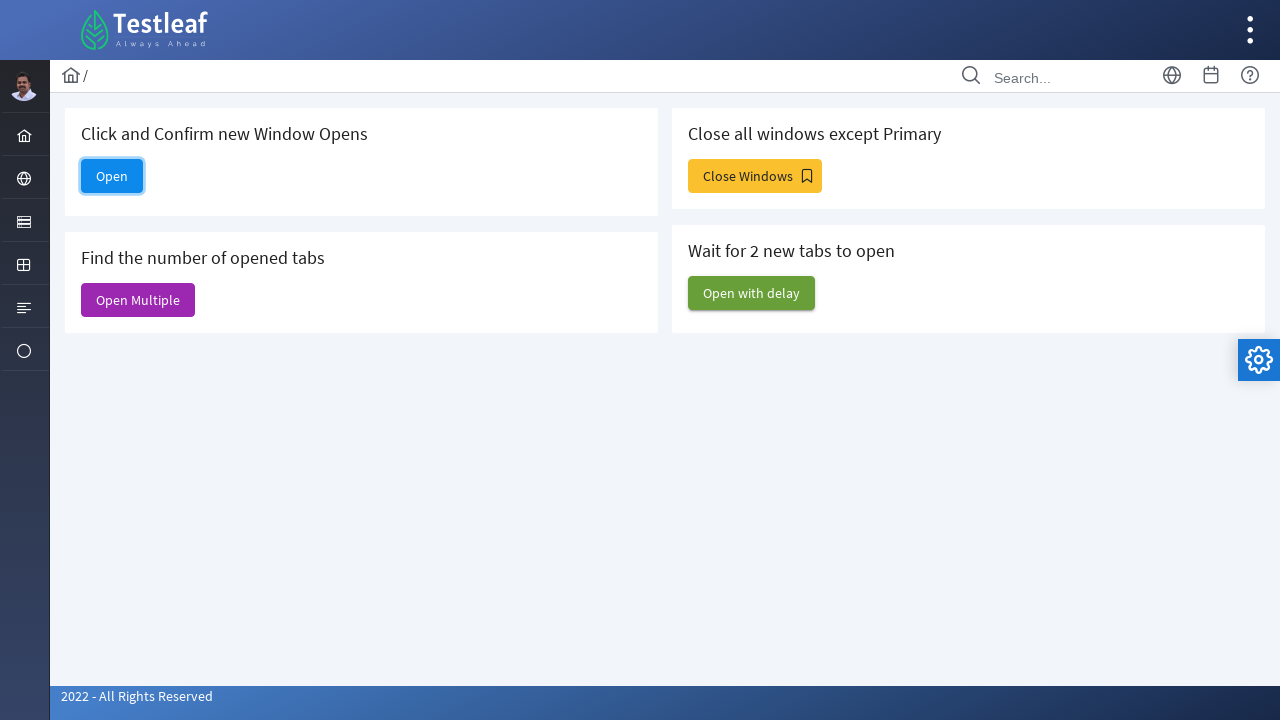

Retrieved child window title: 
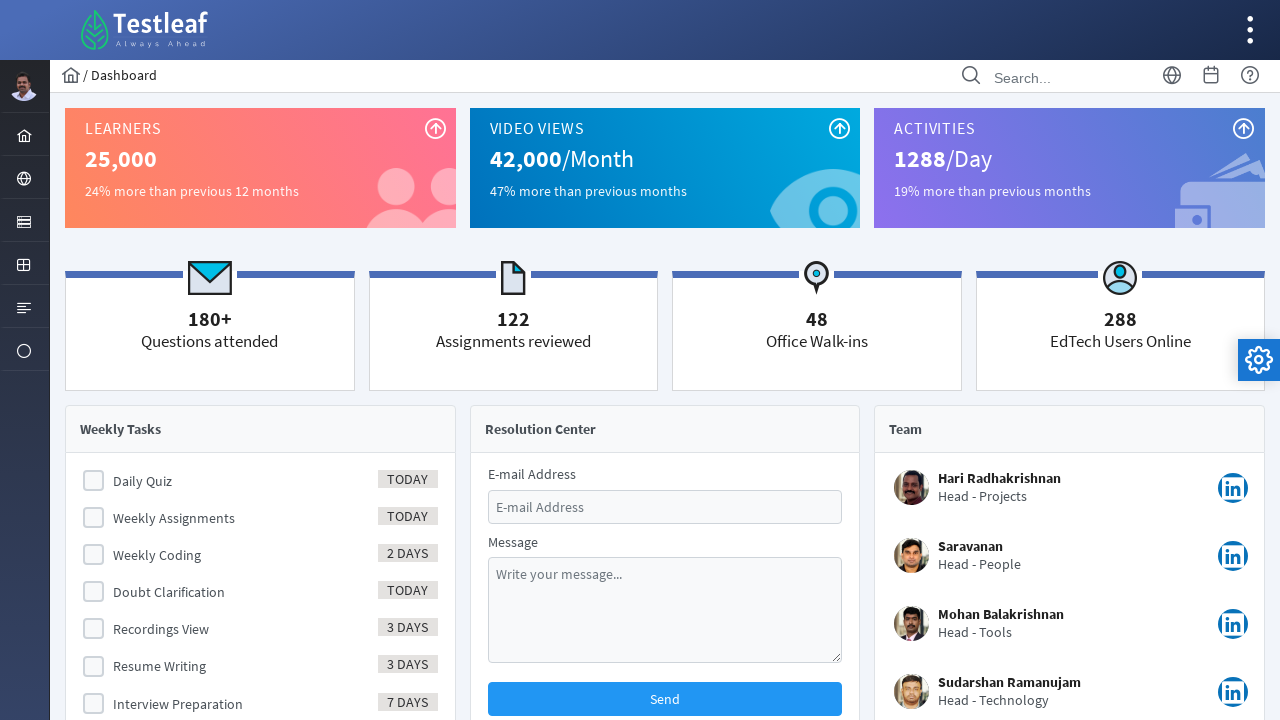

Retrieved child window URL: https://leafground.com/dashboard.xhtml
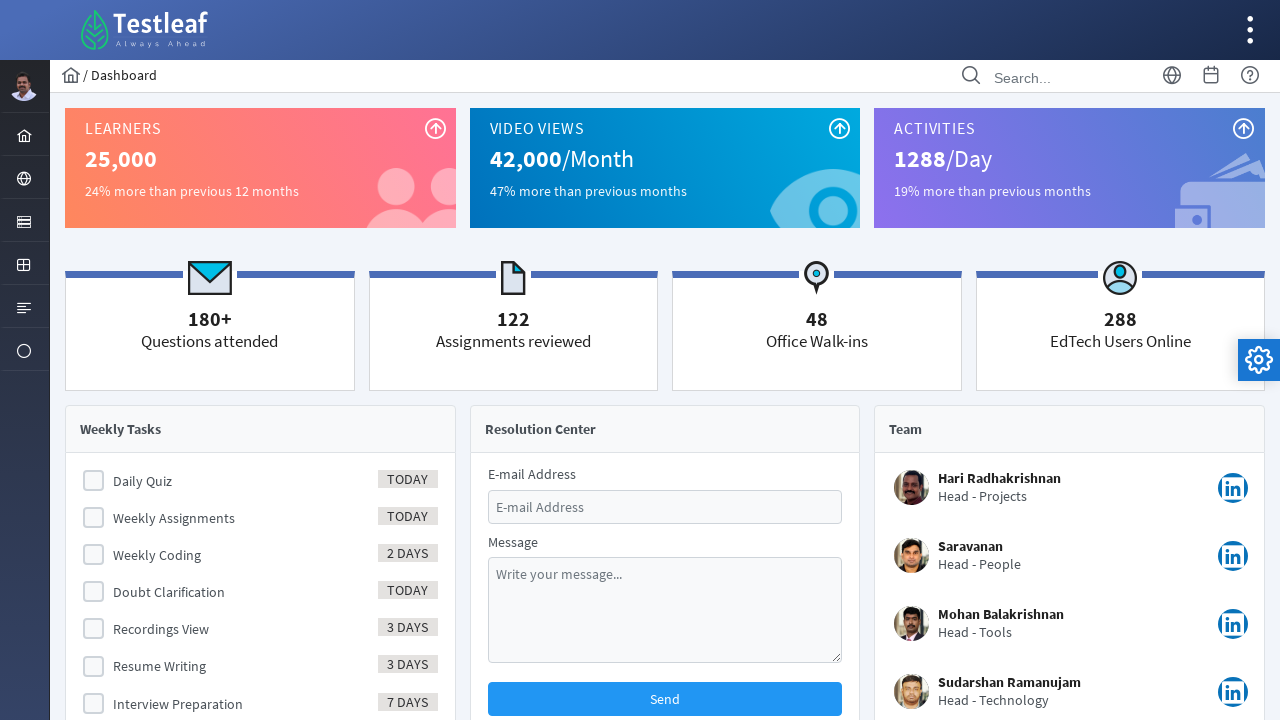

Retrieved parent window title: Window
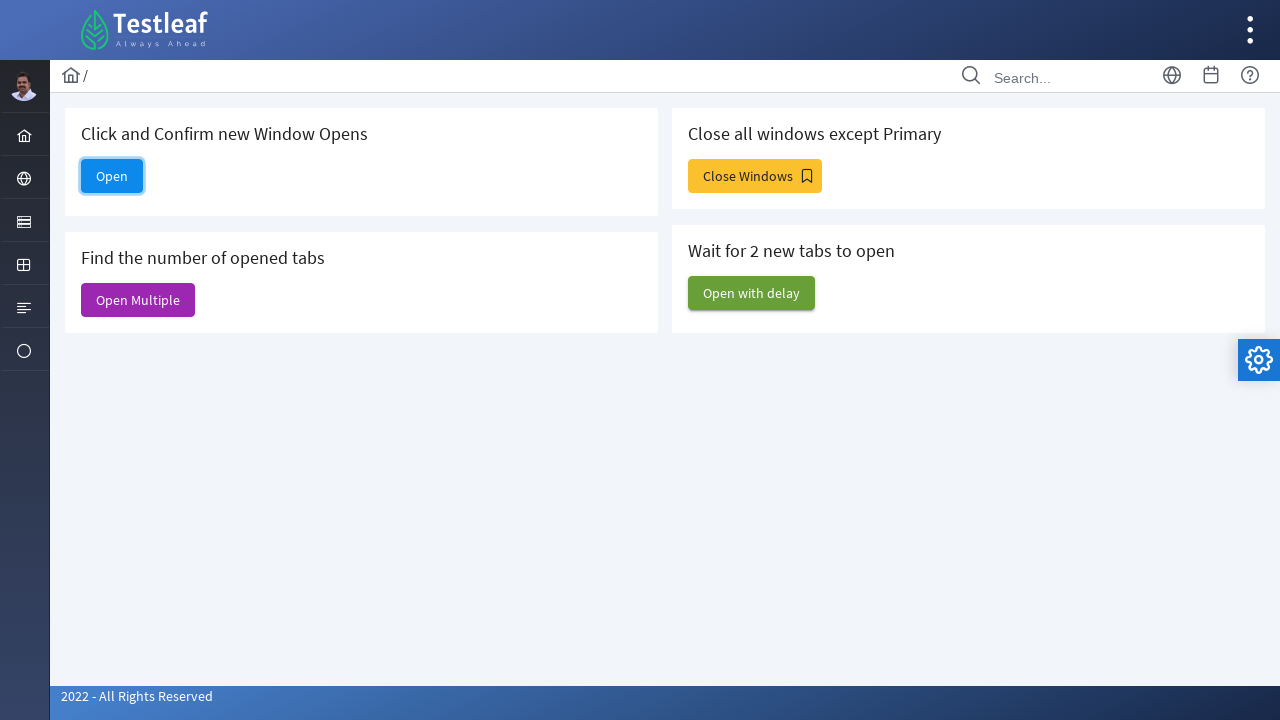

Retrieved parent window URL: https://leafground.com/window.xhtml;jsessionid=node01req0hza4gvv01ijka4n6eg49913069222.node0
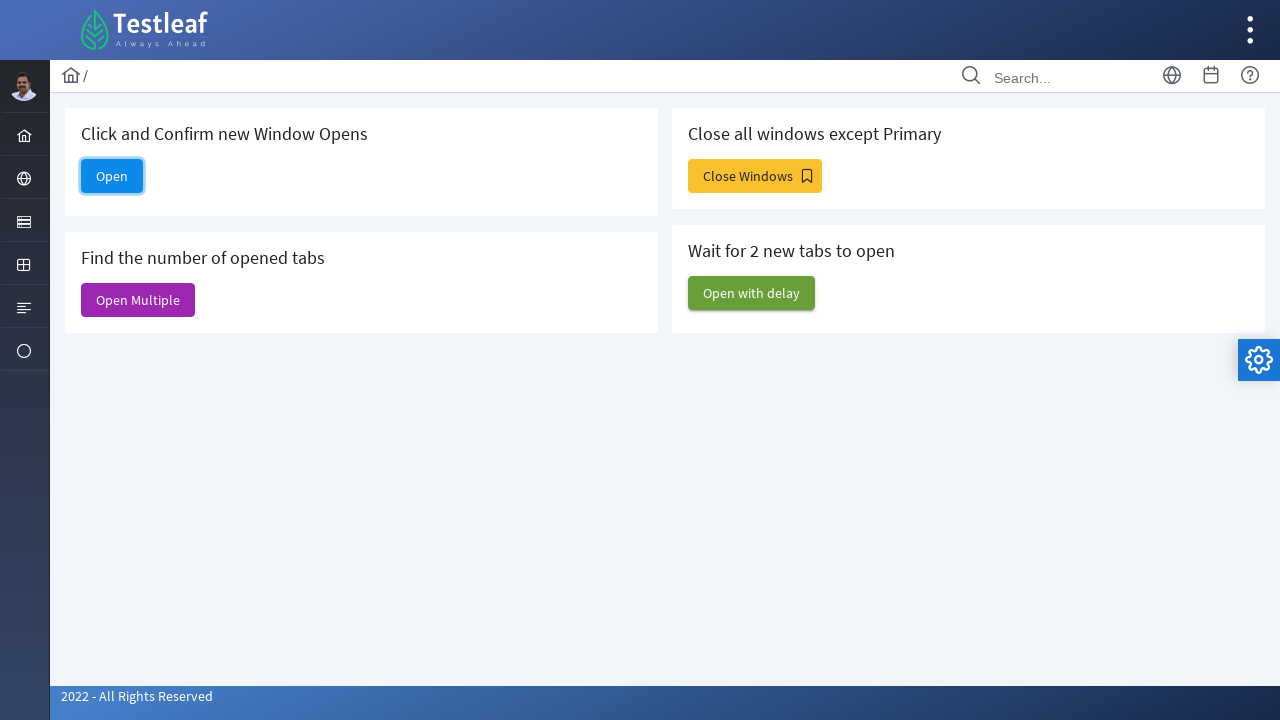

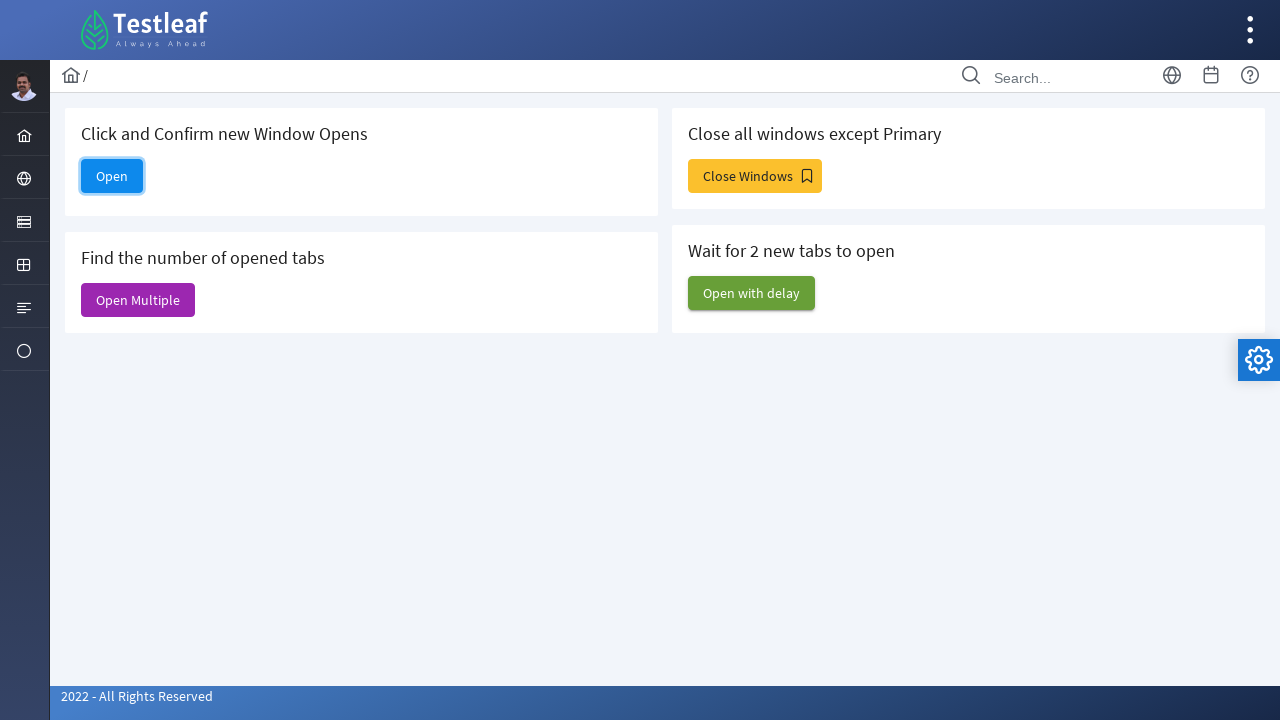